Verifies that input fields for first name, last initial, and nickname checkbox are clickable

Starting URL: https://www.myrapname.com

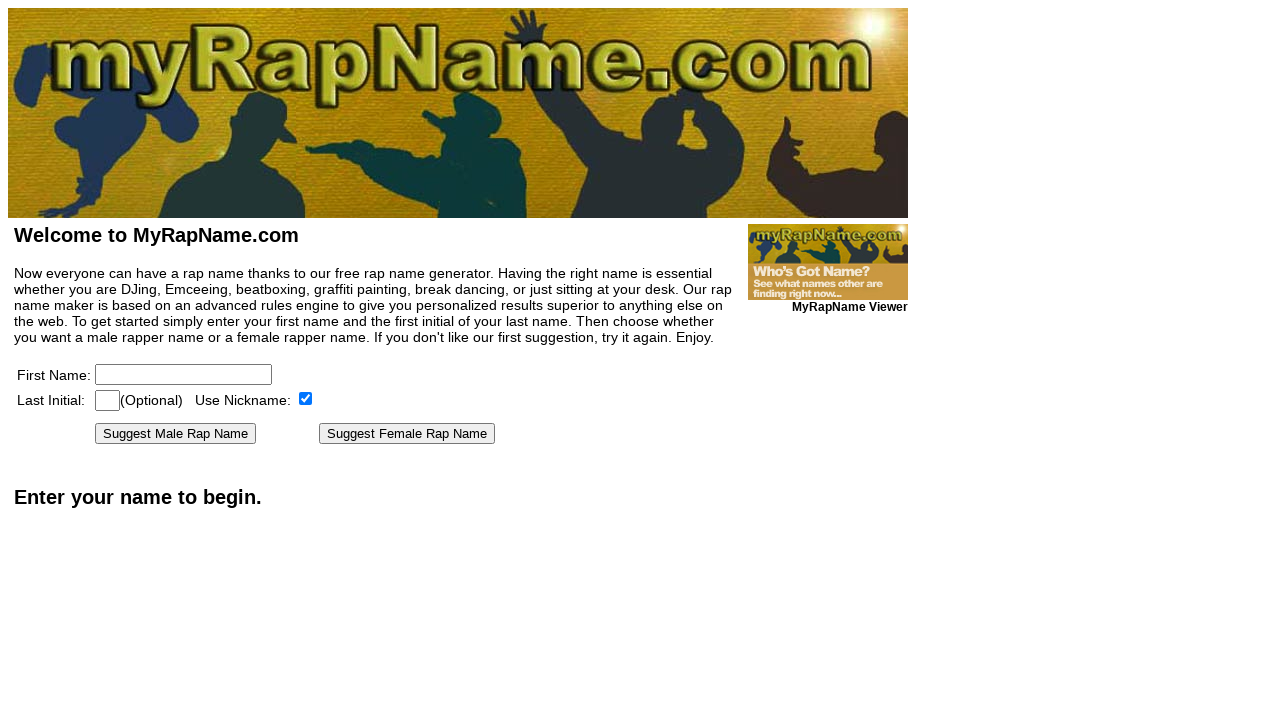

Clicked first name input field at (184, 374) on [name=firstname]
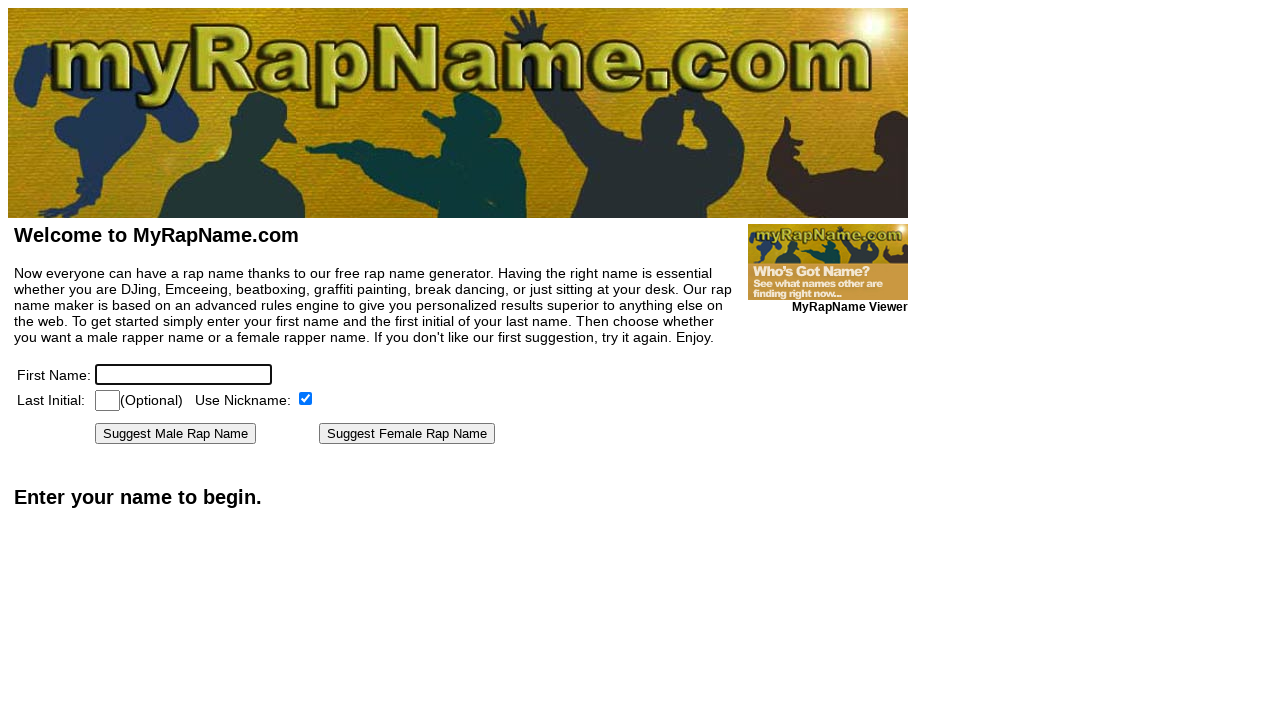

Clicked last initial input field at (108, 400) on [name=lastinitial]
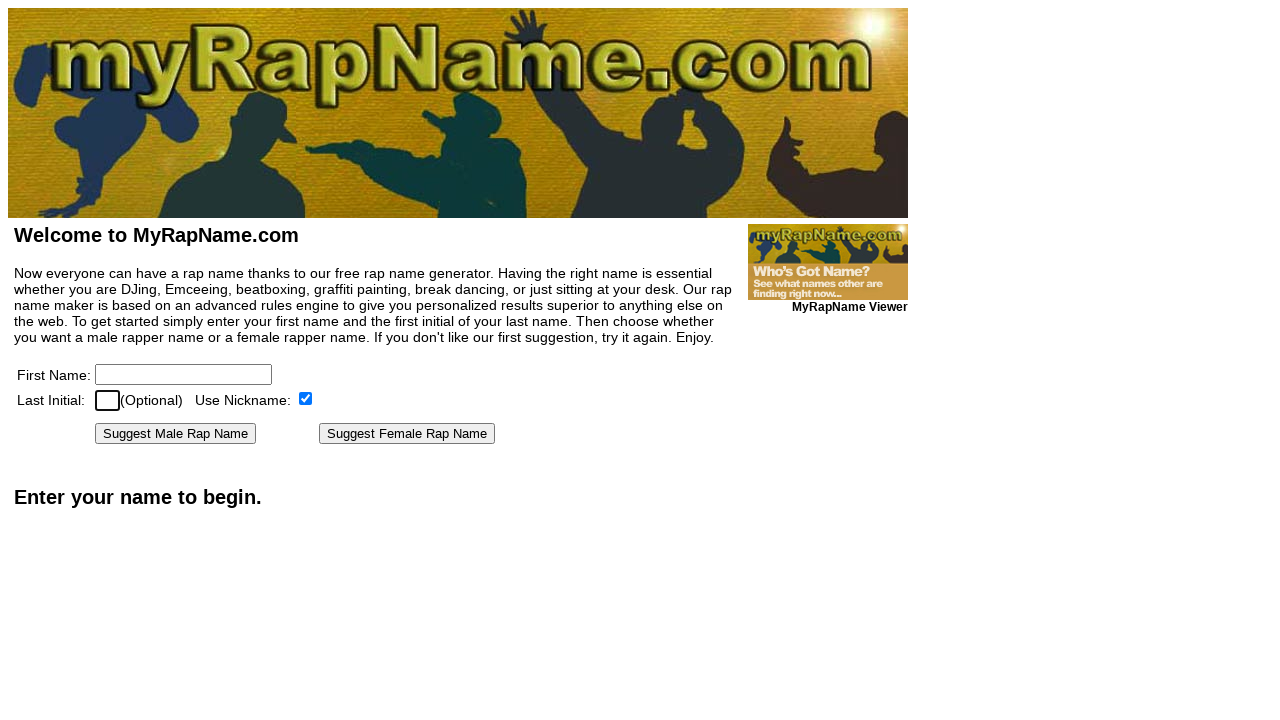

Clicked Use Nickname checkbox at (205, 400) on text=Use Nickname
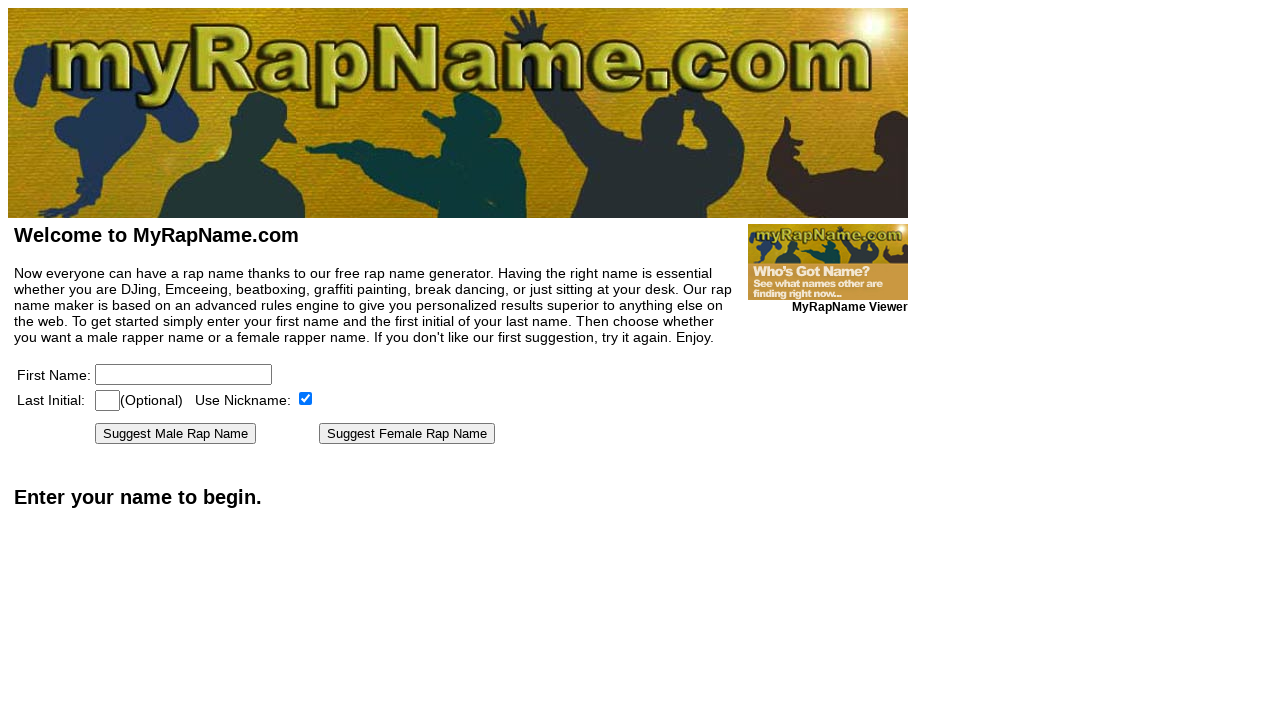

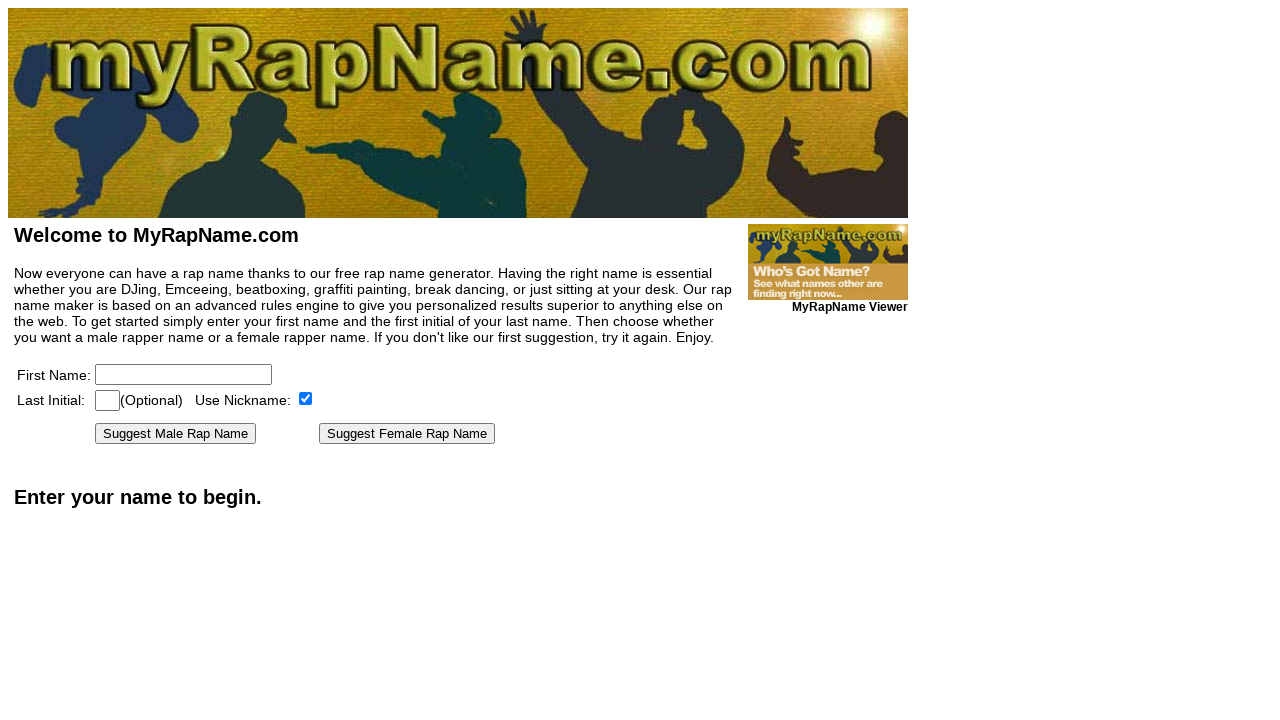